Navigates to a form page, verifies the page title contains "Formy", and fills in first name, last name, and job title fields

Starting URL: https://formy-project.herokuapp.com/form

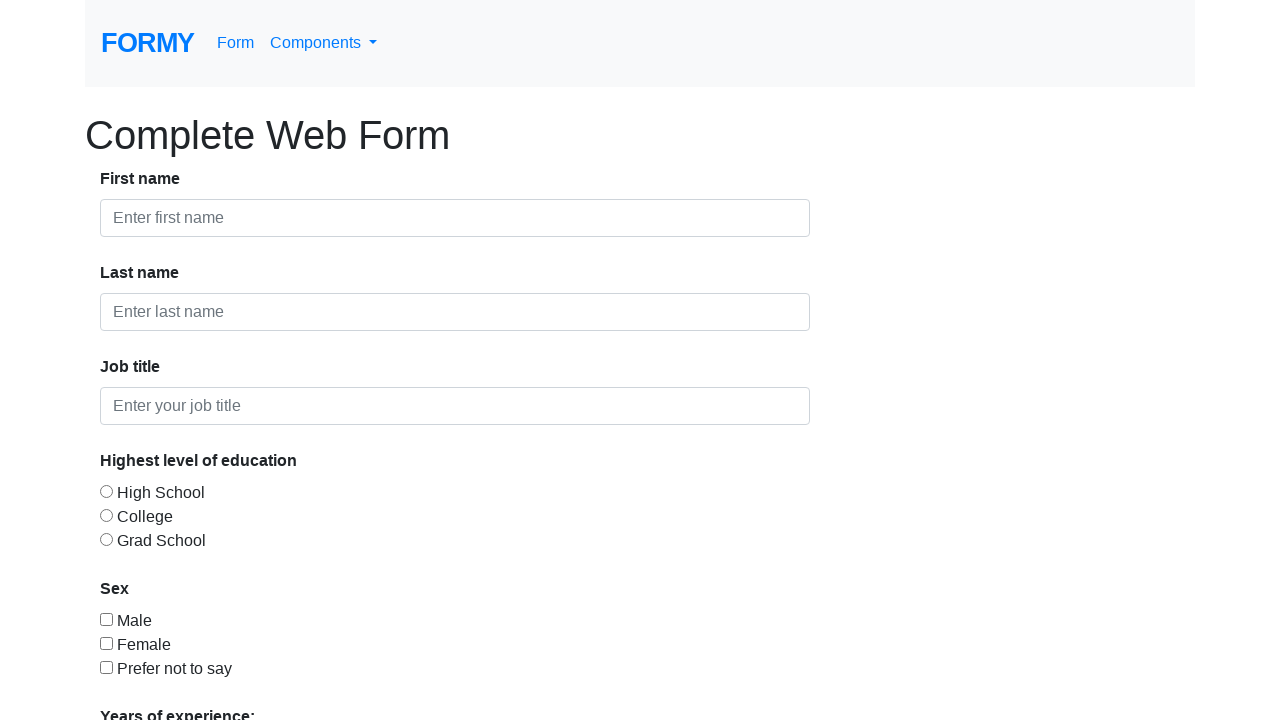

Navigated to form page
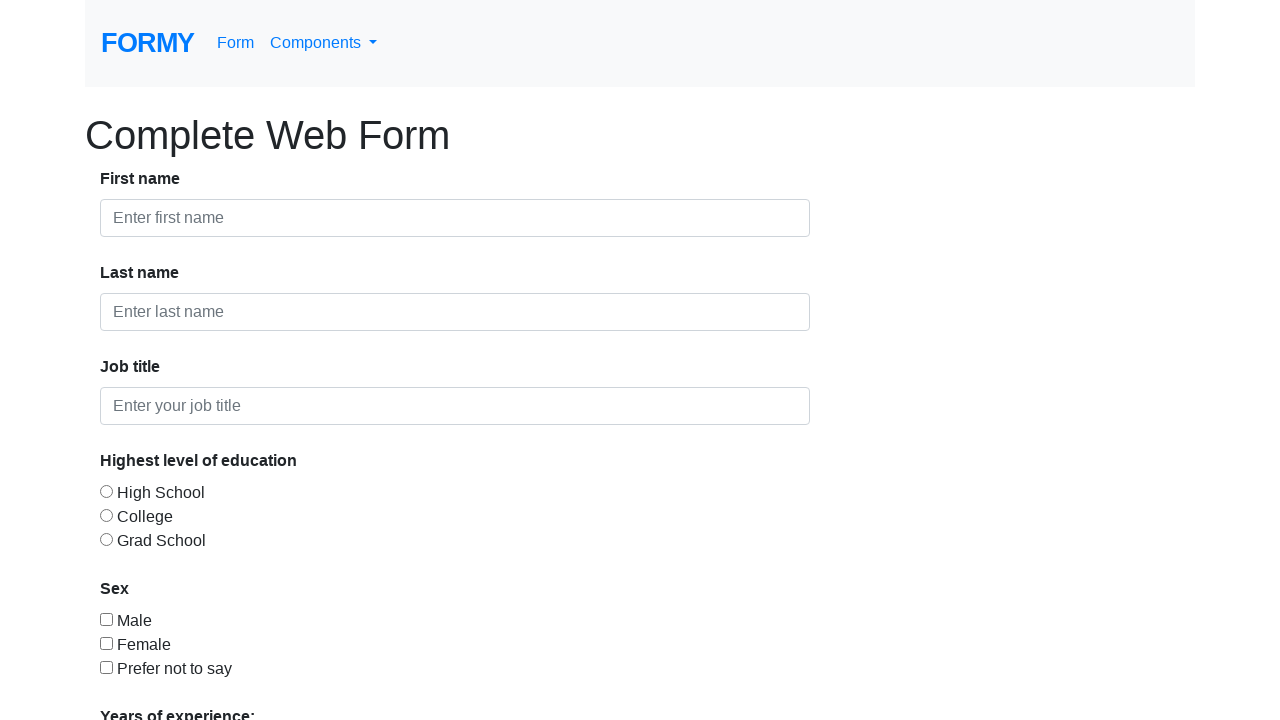

Verified page title contains 'Formy'
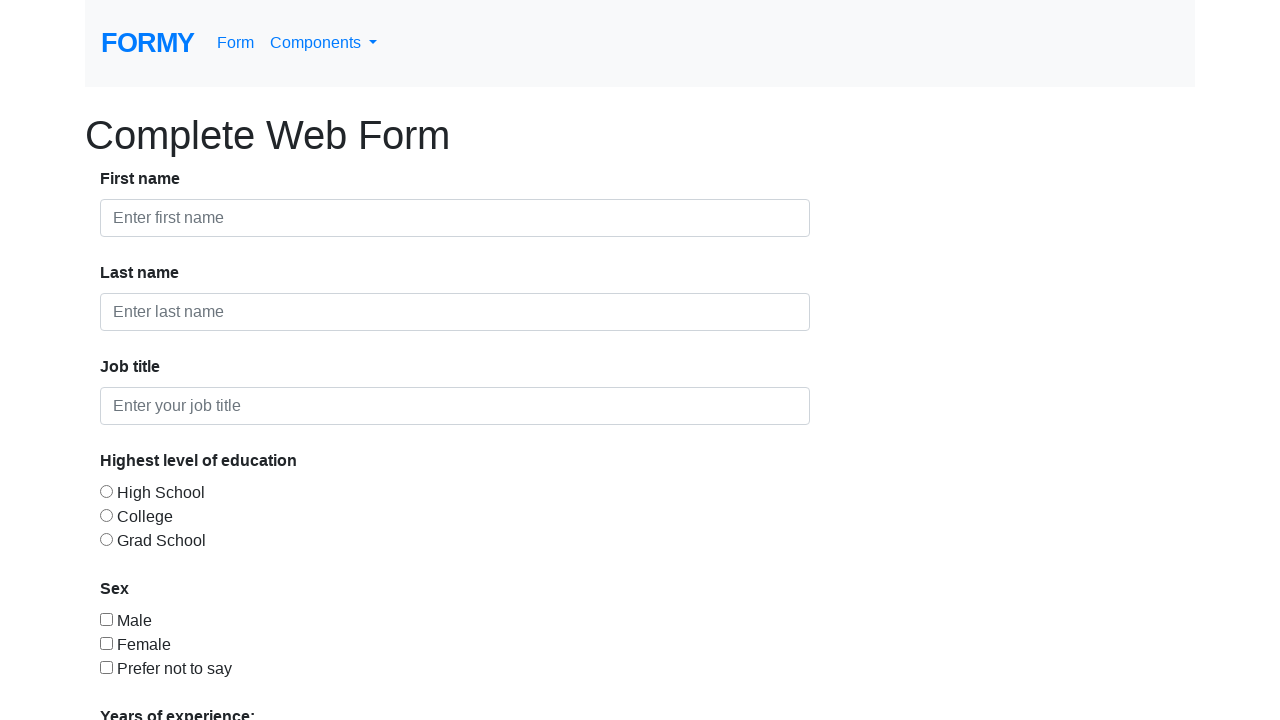

Filled first name field with 'Alan' on #first-name
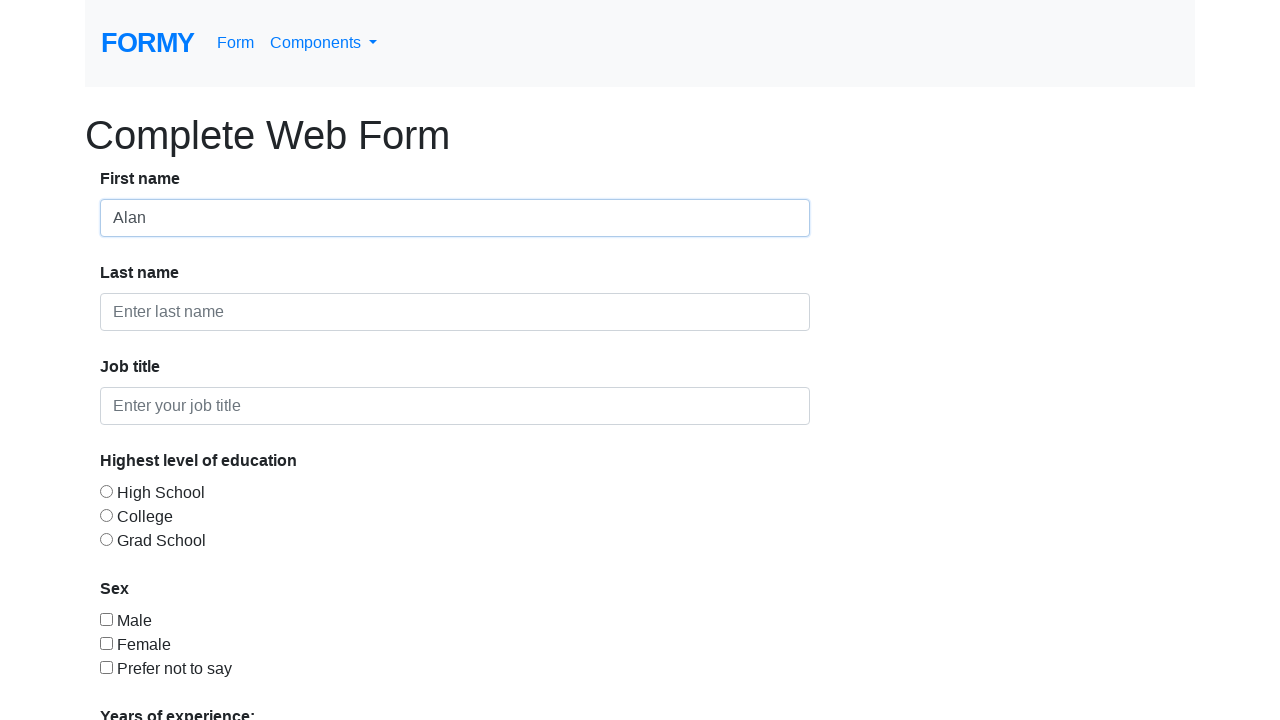

Filled last name field with 'Smithe' on #last-name
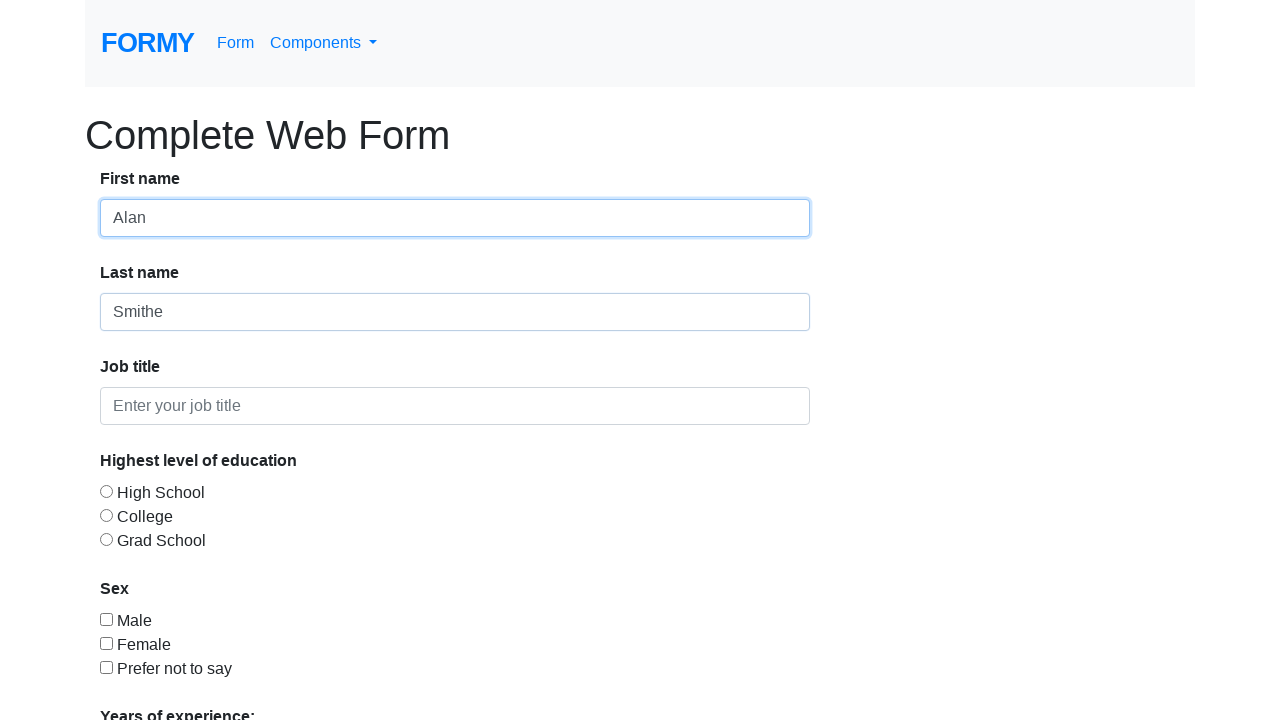

Filled job title field with 'Truck driver' on #job-title
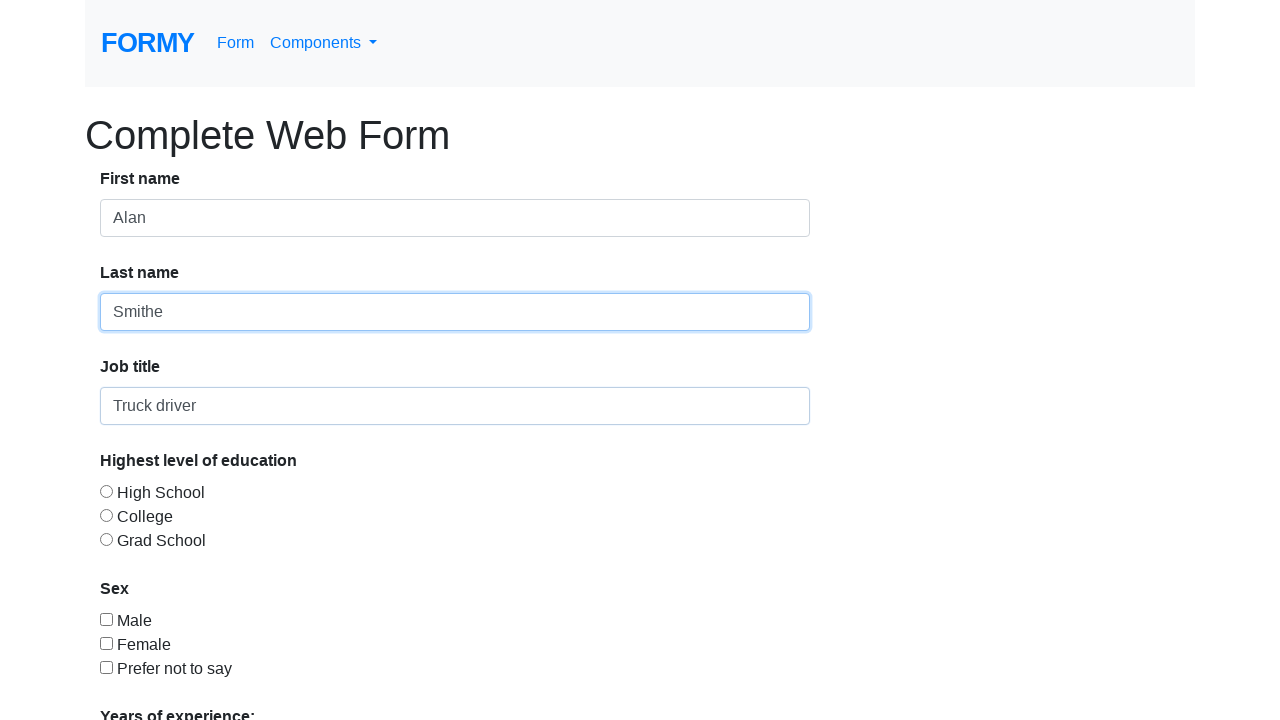

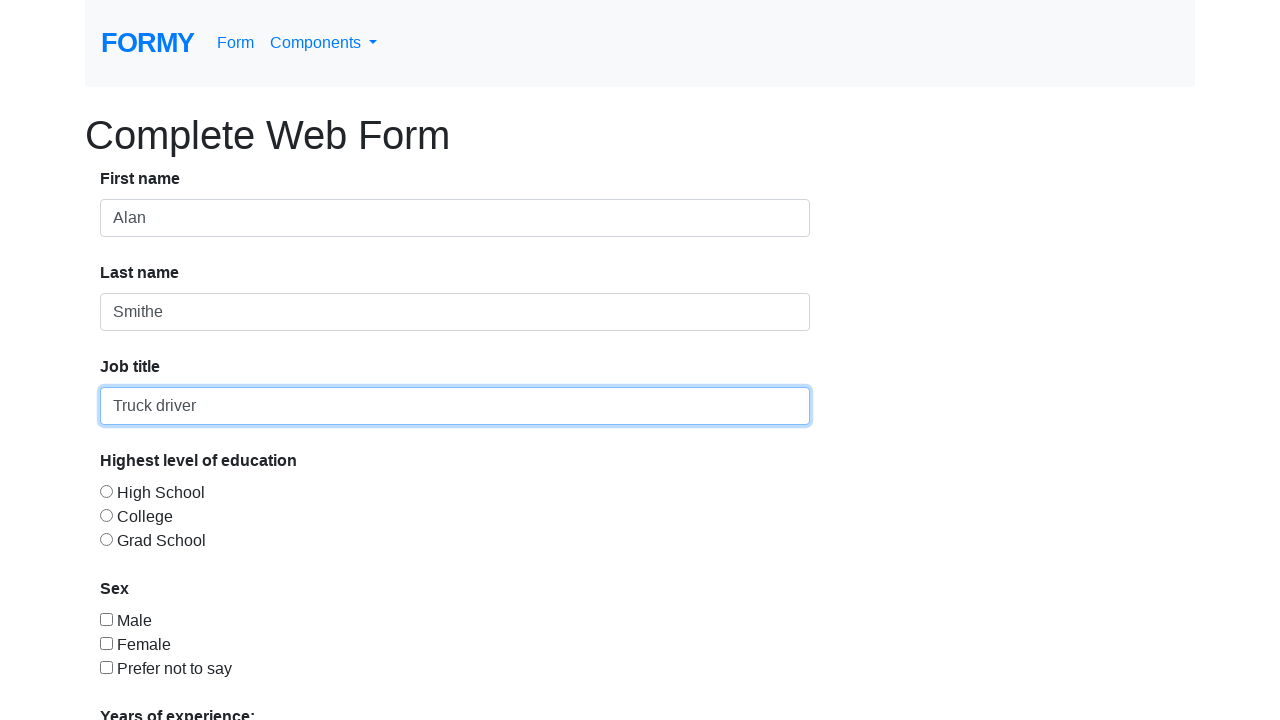